Tests JavaScript confirm alert handling by triggering a confirm dialog and accepting it

Starting URL: https://the-internet.herokuapp.com

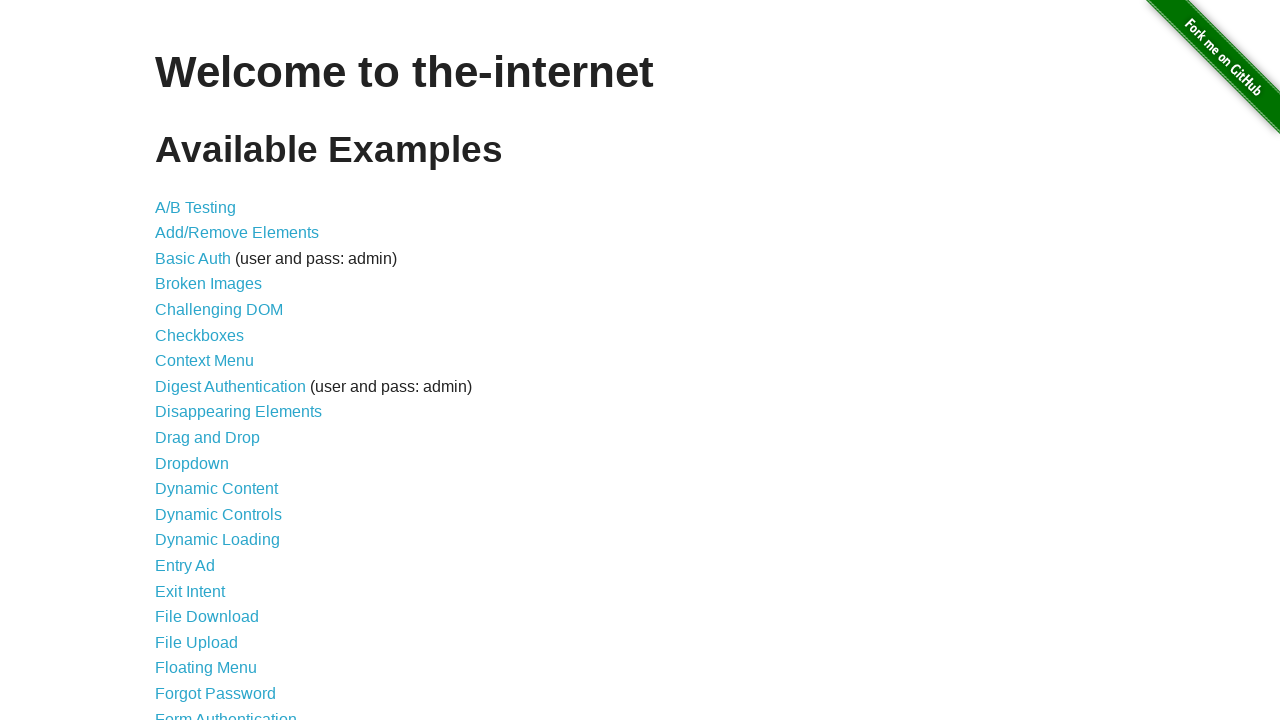

Clicked JavaScript Alerts link from welcome page at (214, 361) on a[href='/javascript_alerts']
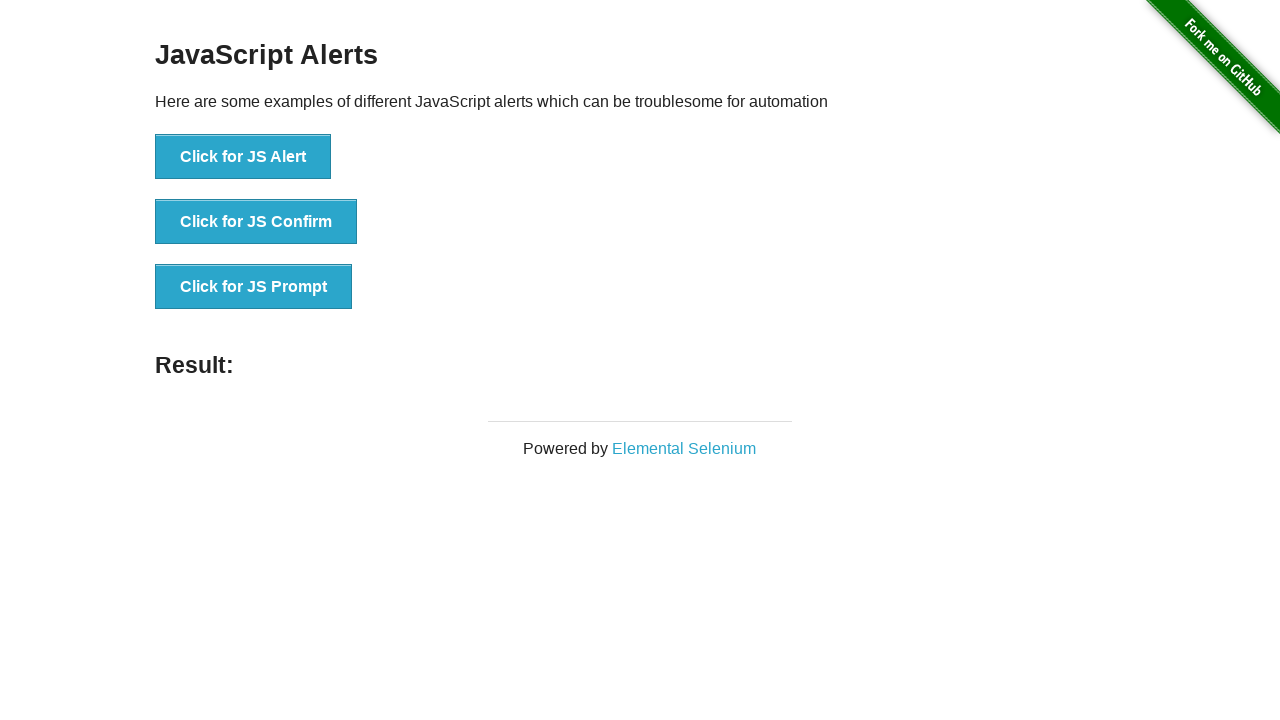

Waited for JS Confirm button to load
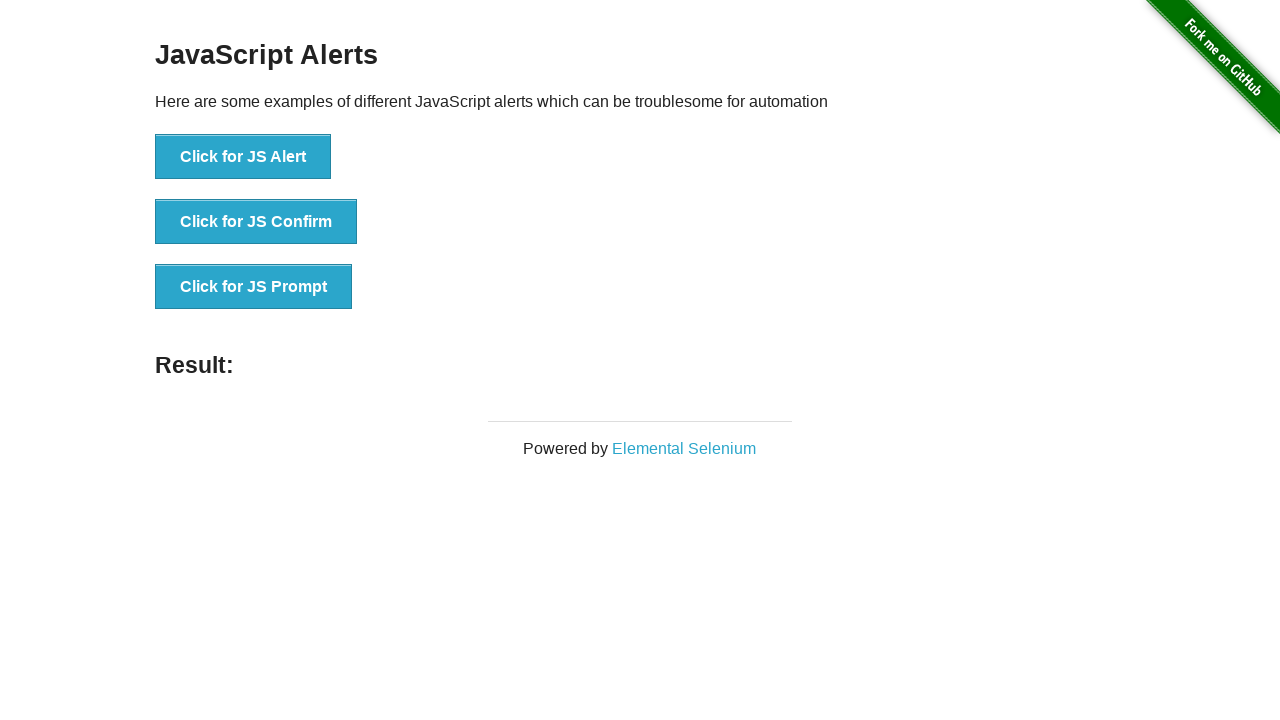

Set up dialog handler to accept confirm alerts
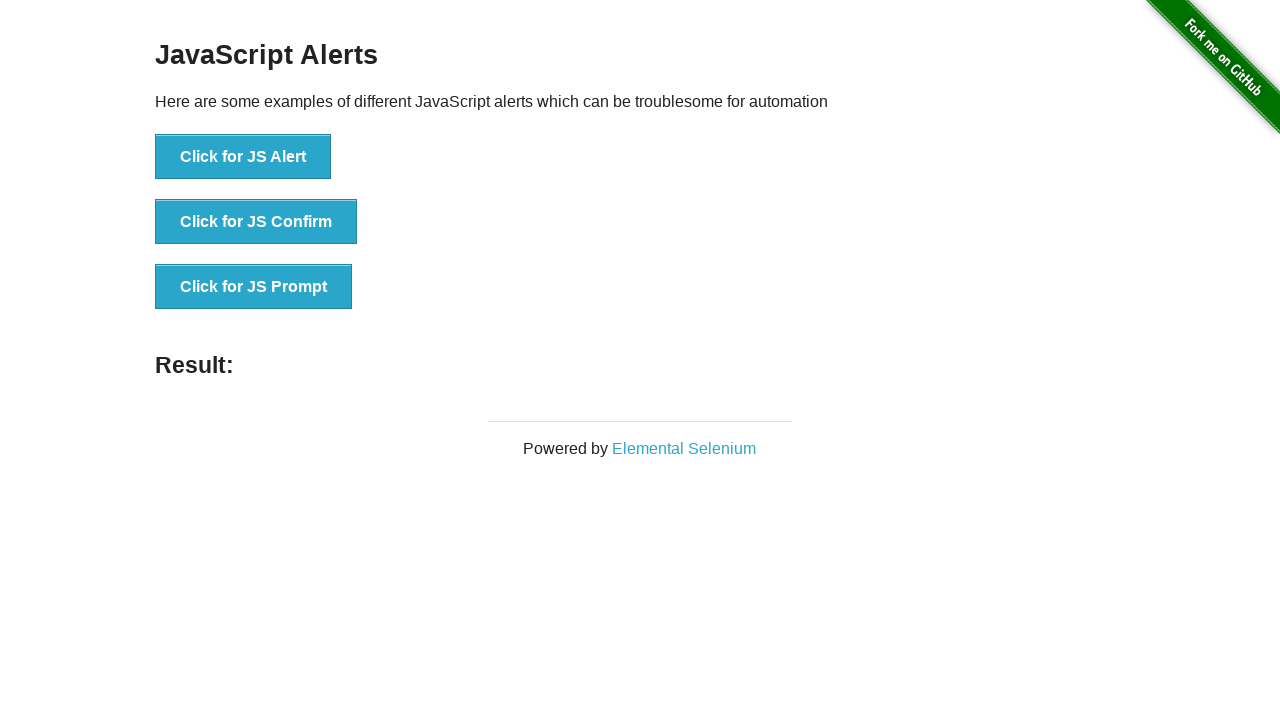

Clicked JS Confirm button to trigger confirm dialog at (256, 222) on button[onclick='jsConfirm()']
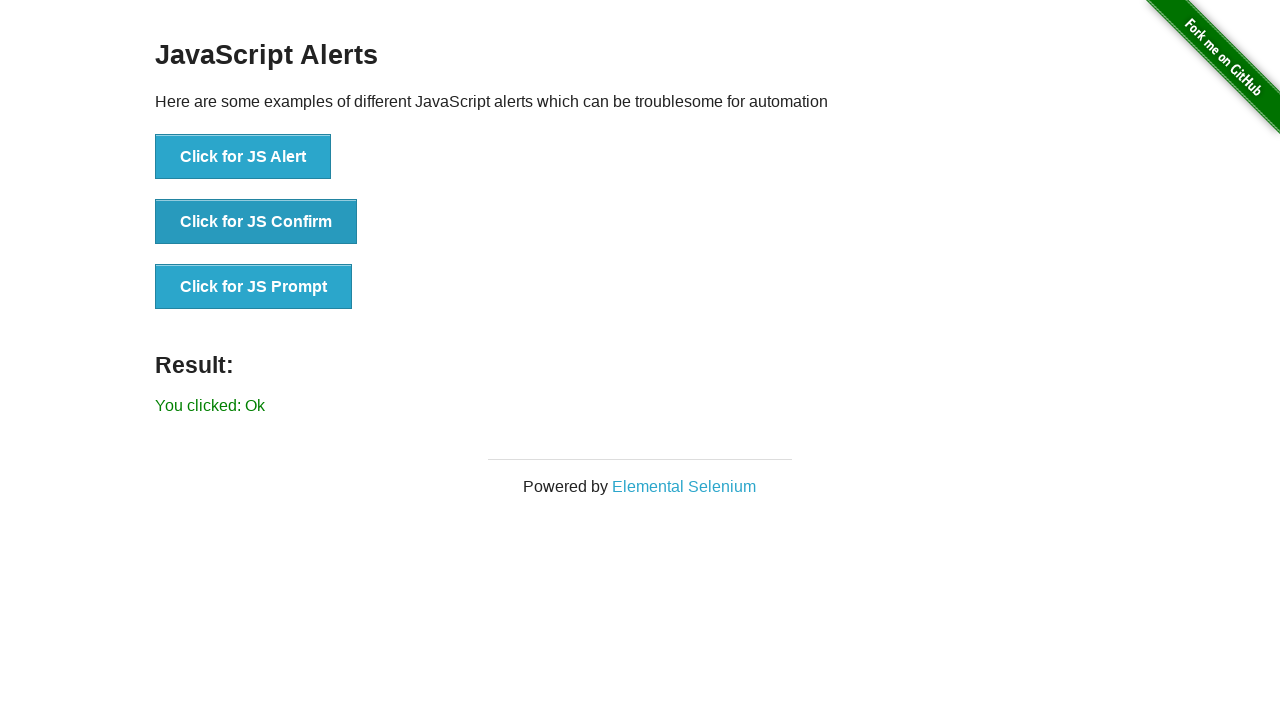

Waited for result text to update after accepting confirm dialog
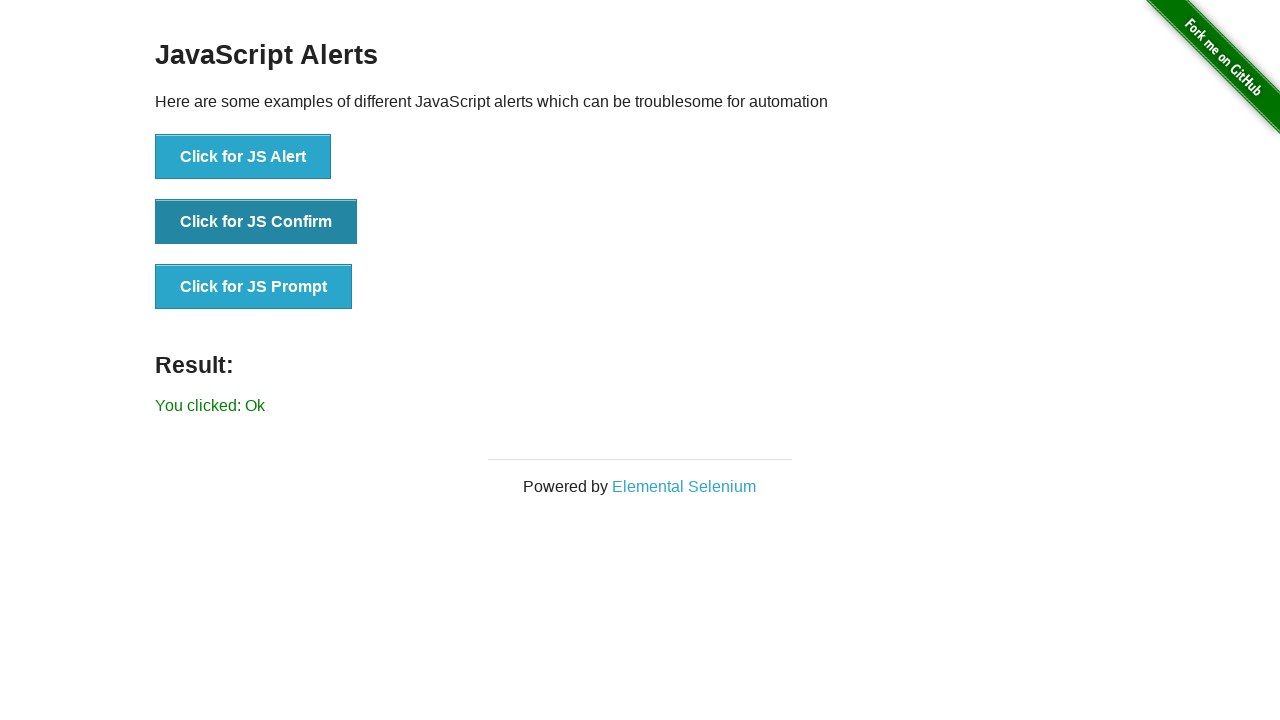

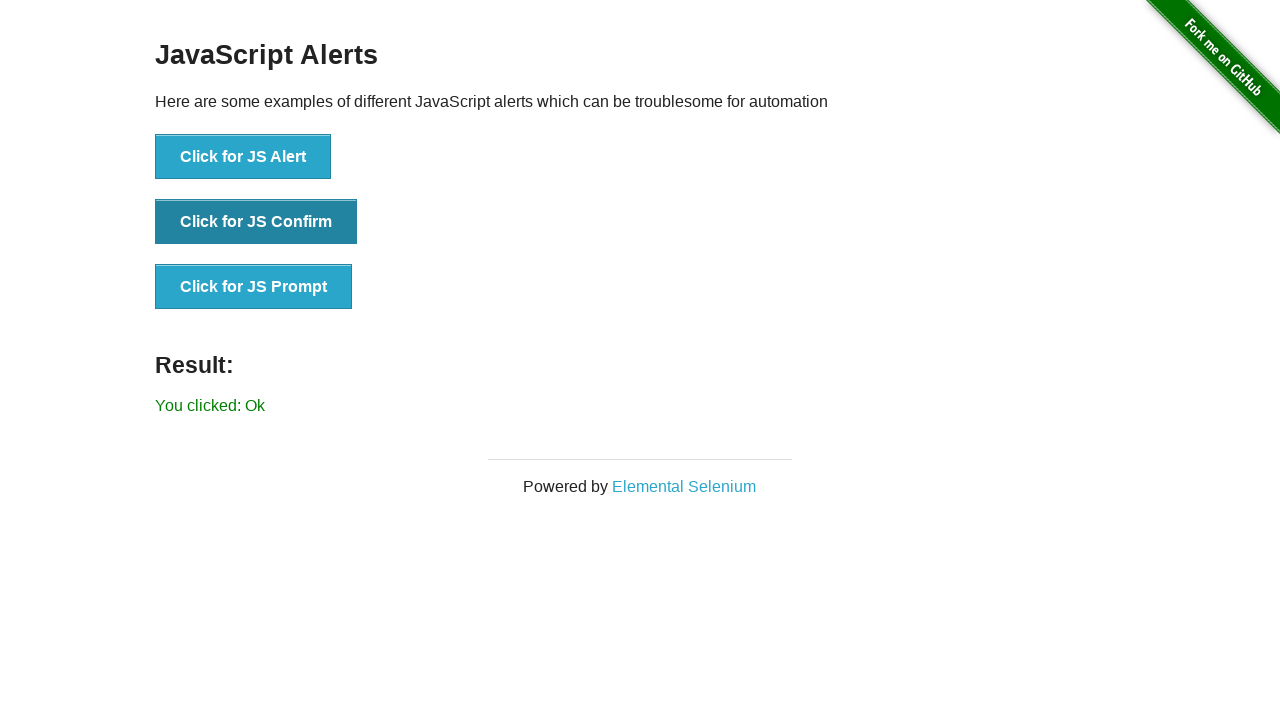